Tests an e-commerce product search and cart functionality by searching for products containing "ca", verifying results count, and adding specific items to cart

Starting URL: https://rahulshettyacademy.com/seleniumPractise/#/

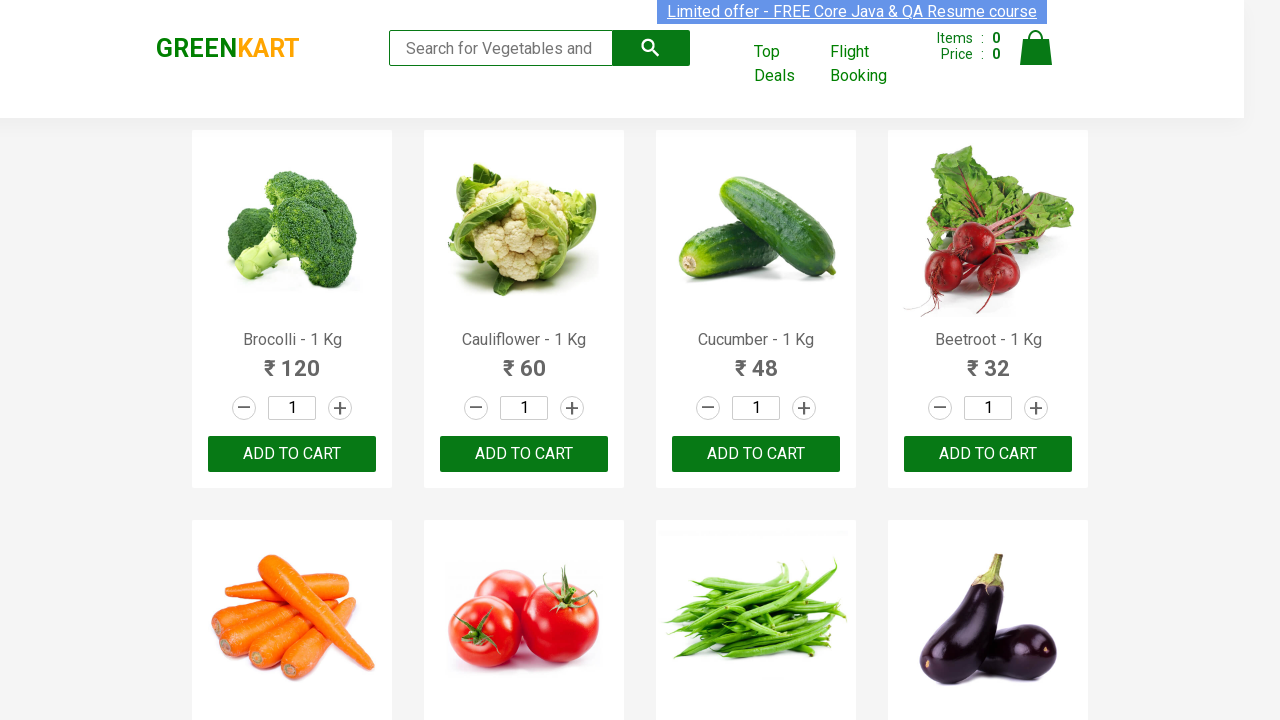

Filled search field with 'ca' to search for products on .search-keyword
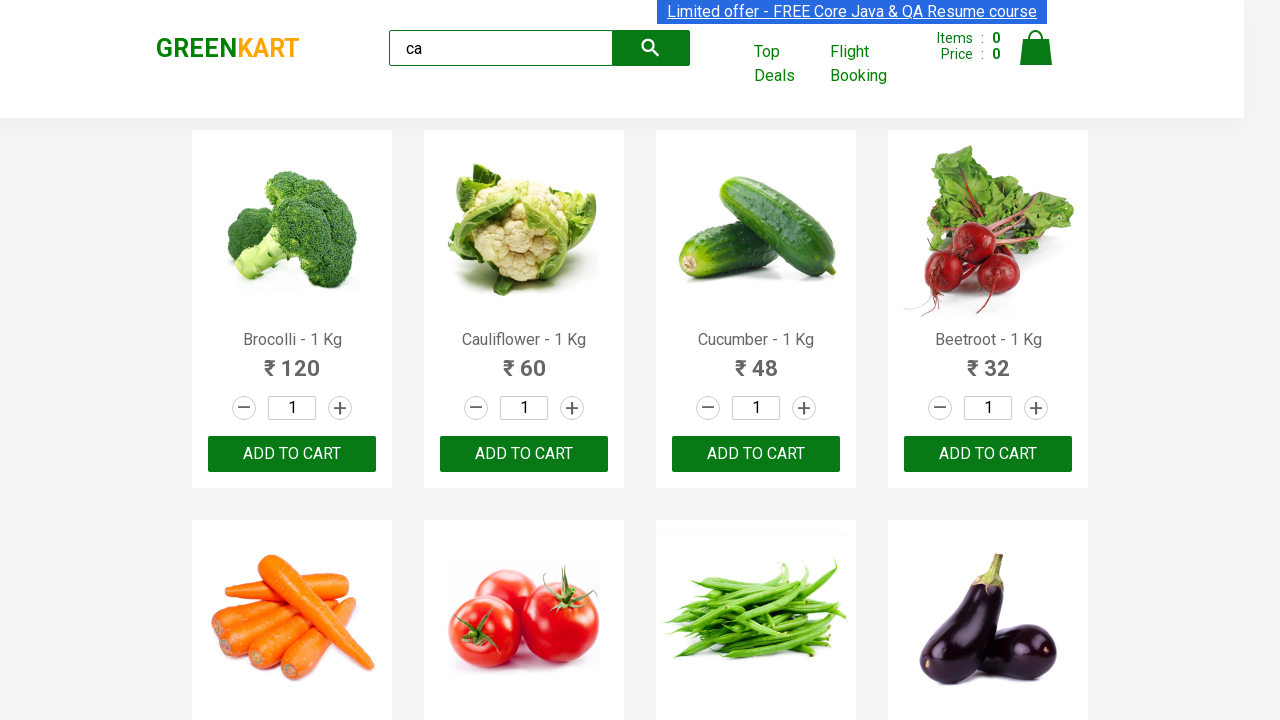

Waited 2 seconds for products to update after search
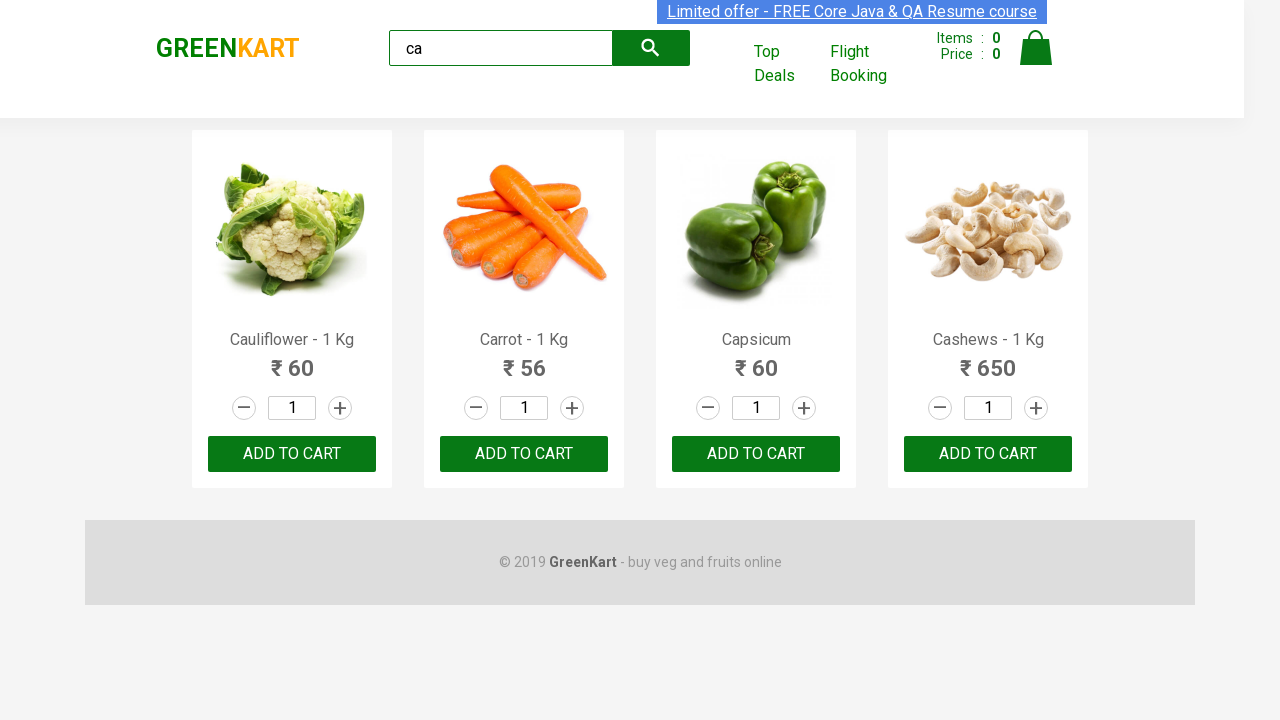

Verified that 4 products are visible after search
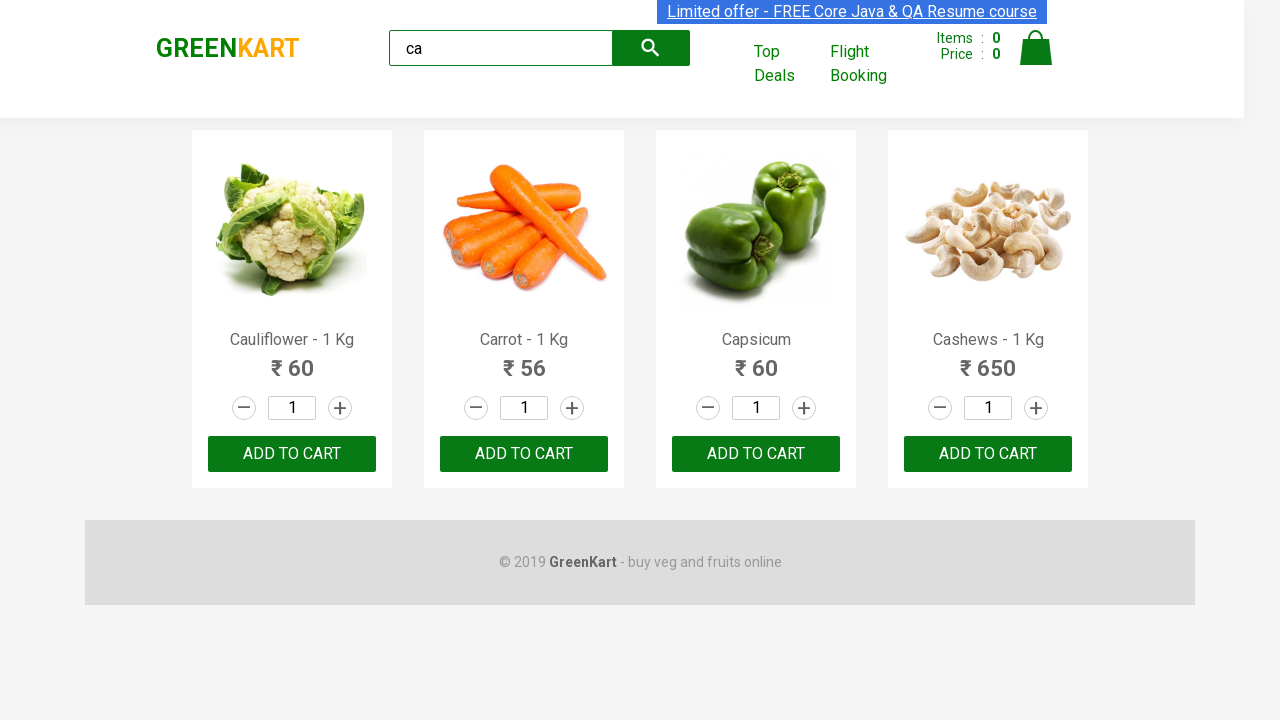

Verified that exactly 4 products exist in the container
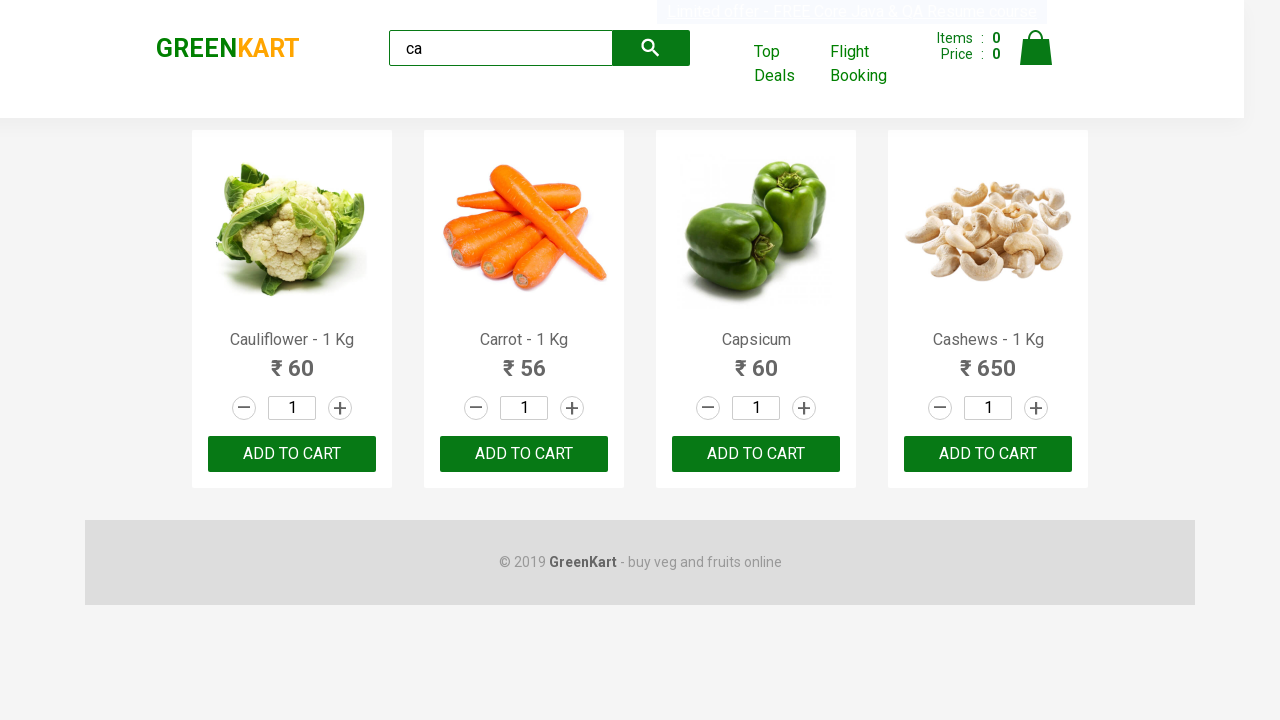

Clicked 'ADD TO CART' button for the 3rd product at (756, 454) on .products .product >> nth=2 >> internal:text="ADD TO CART"i
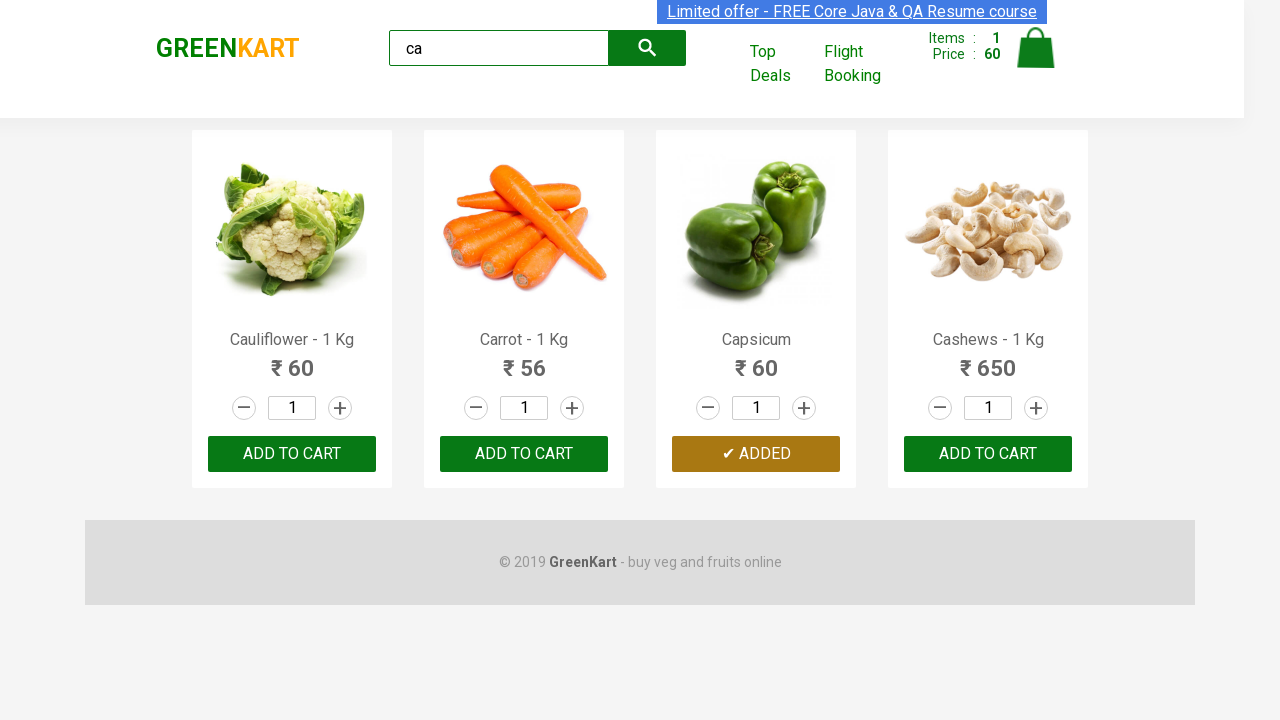

Found product containing 'Cashews' and clicked ADD TO CART button at (988, 454) on .products .product >> nth=3 >> button
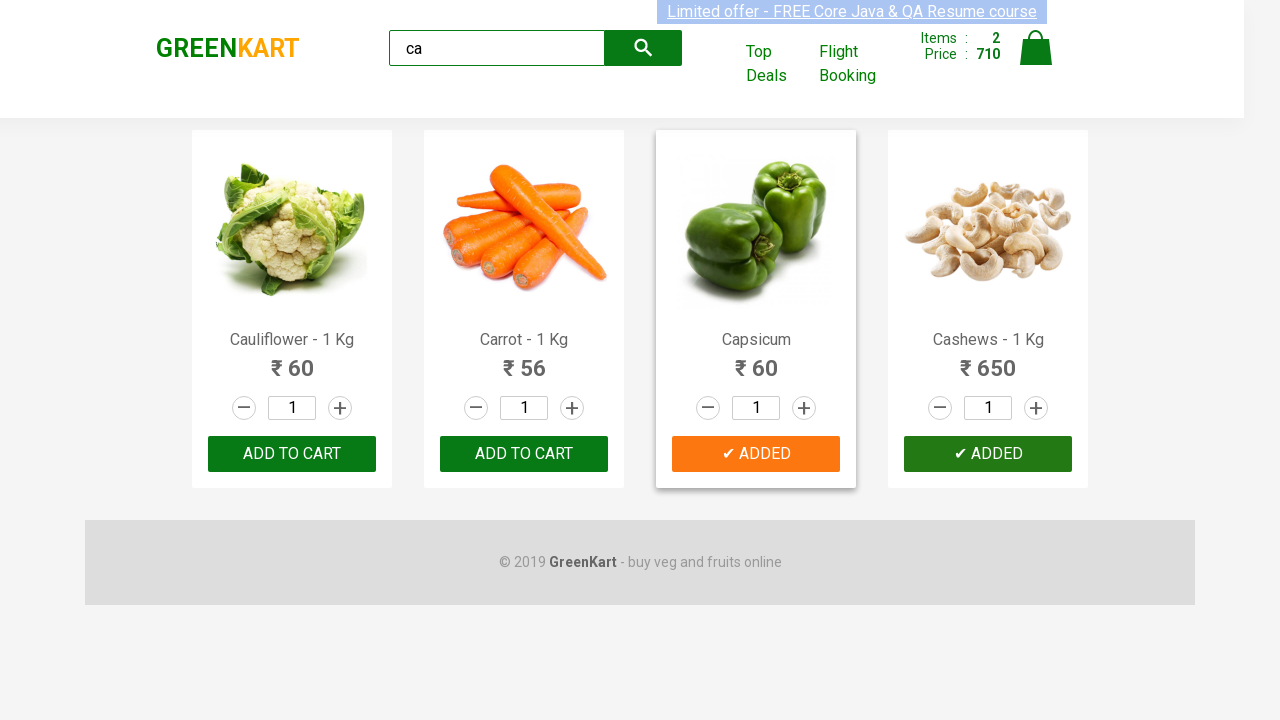

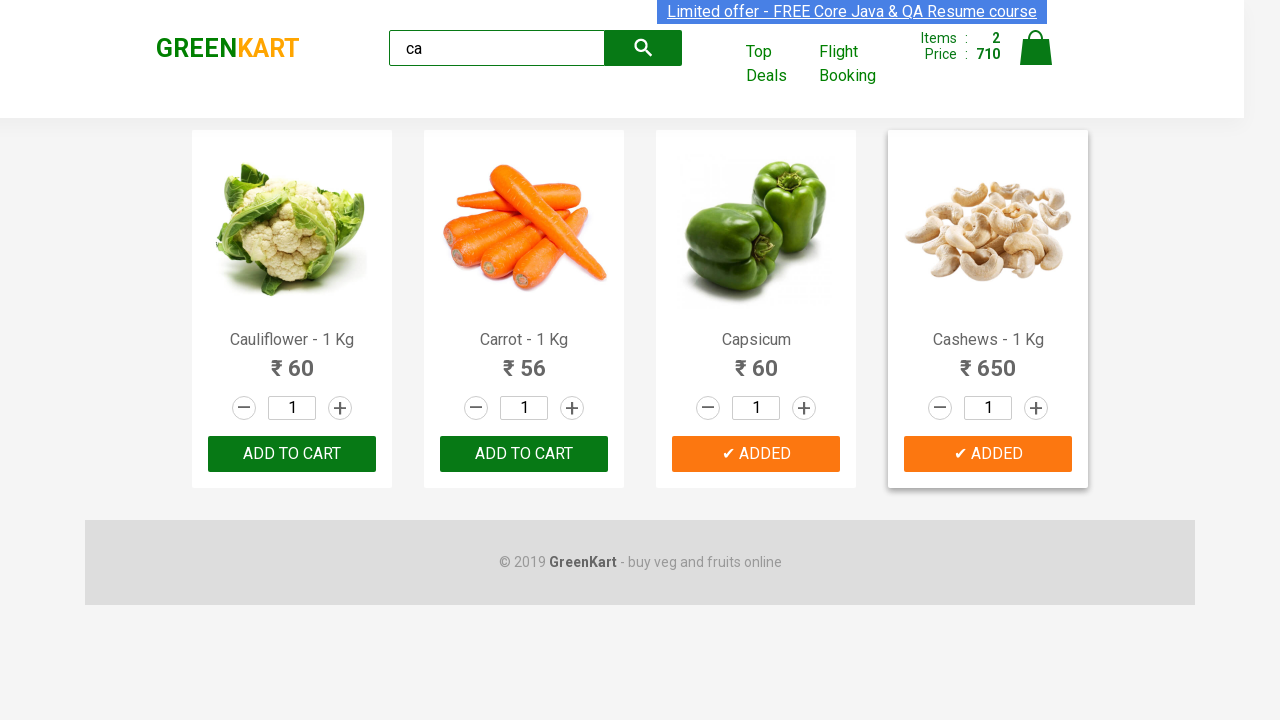